Tests window handling by clicking a blinking text link that opens a new window, switching to the child window, and verifying text content is displayed

Starting URL: https://www.rahulshettyacademy.com/loginpagePractise/

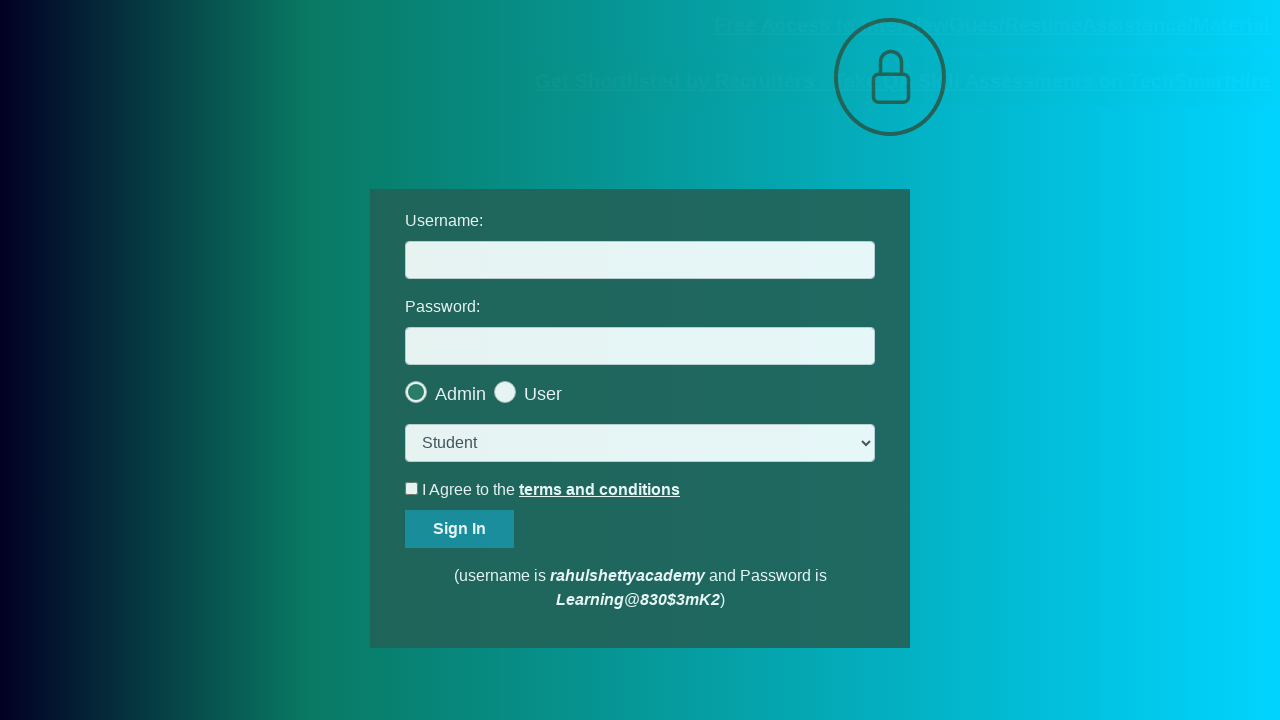

Clicked blinking text link to open new window at (992, 25) on .blinkingText
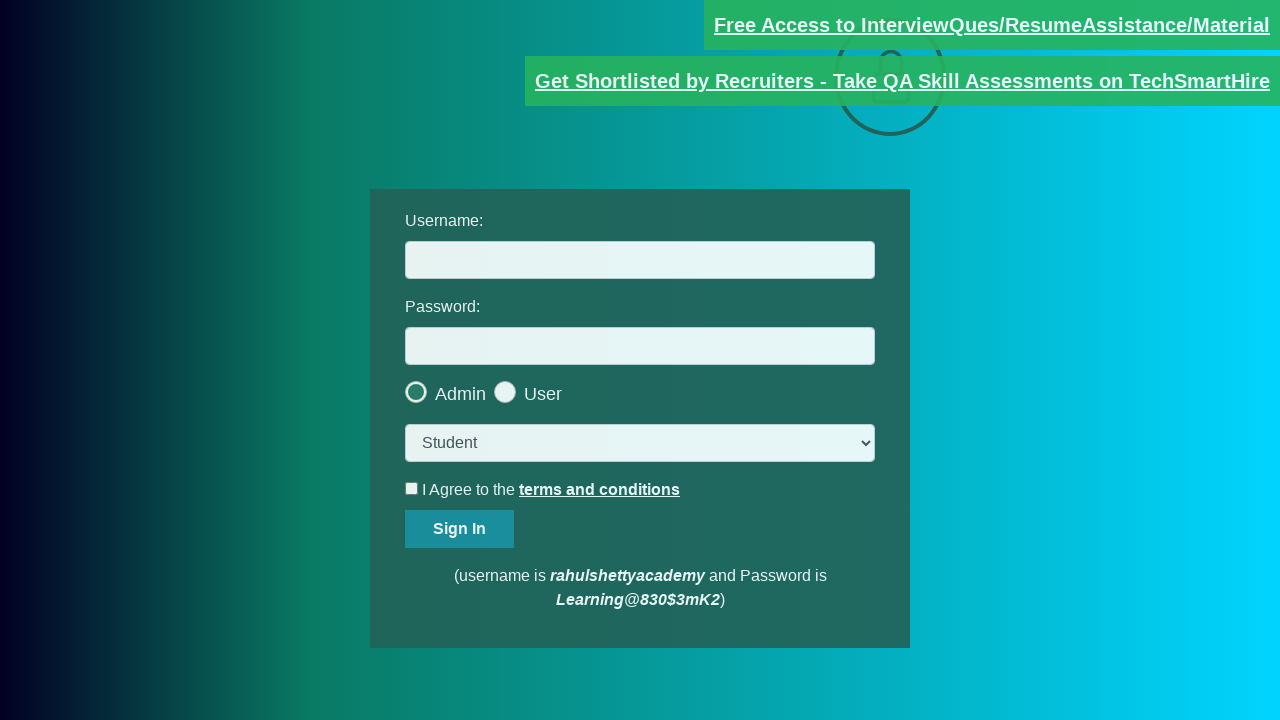

Captured new child window/page object
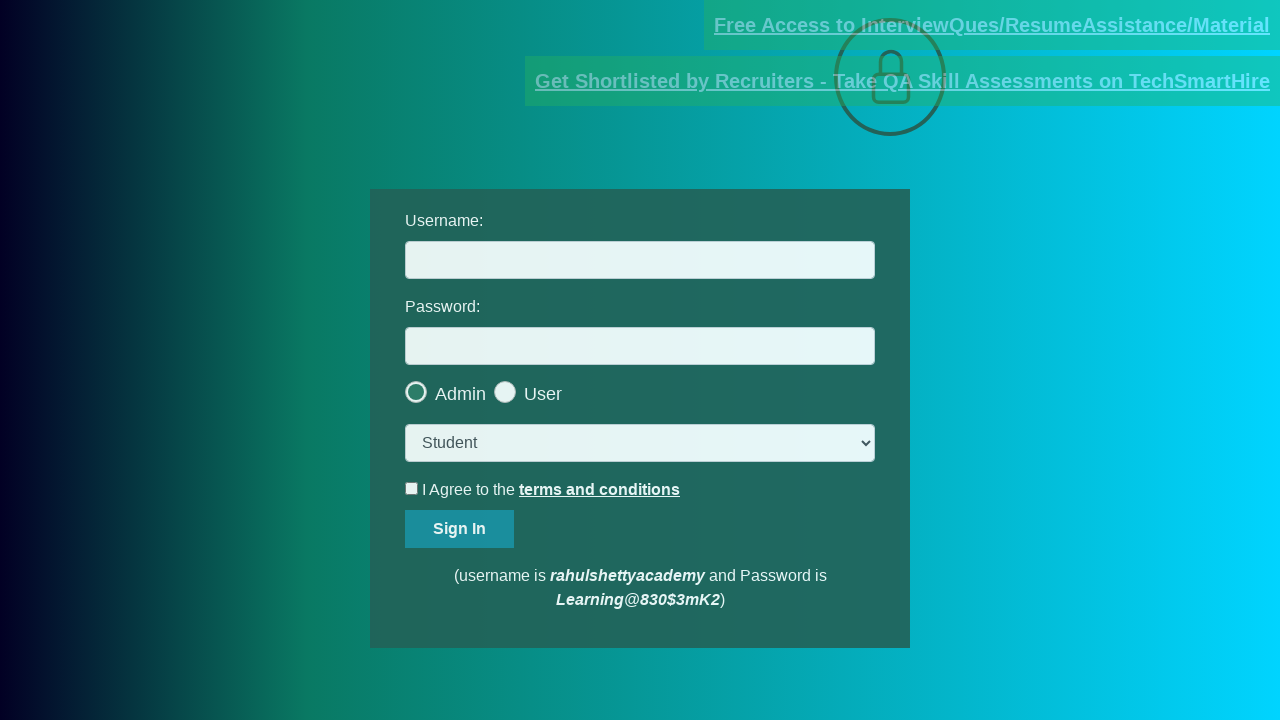

Waited for red paragraph text to be visible in child window
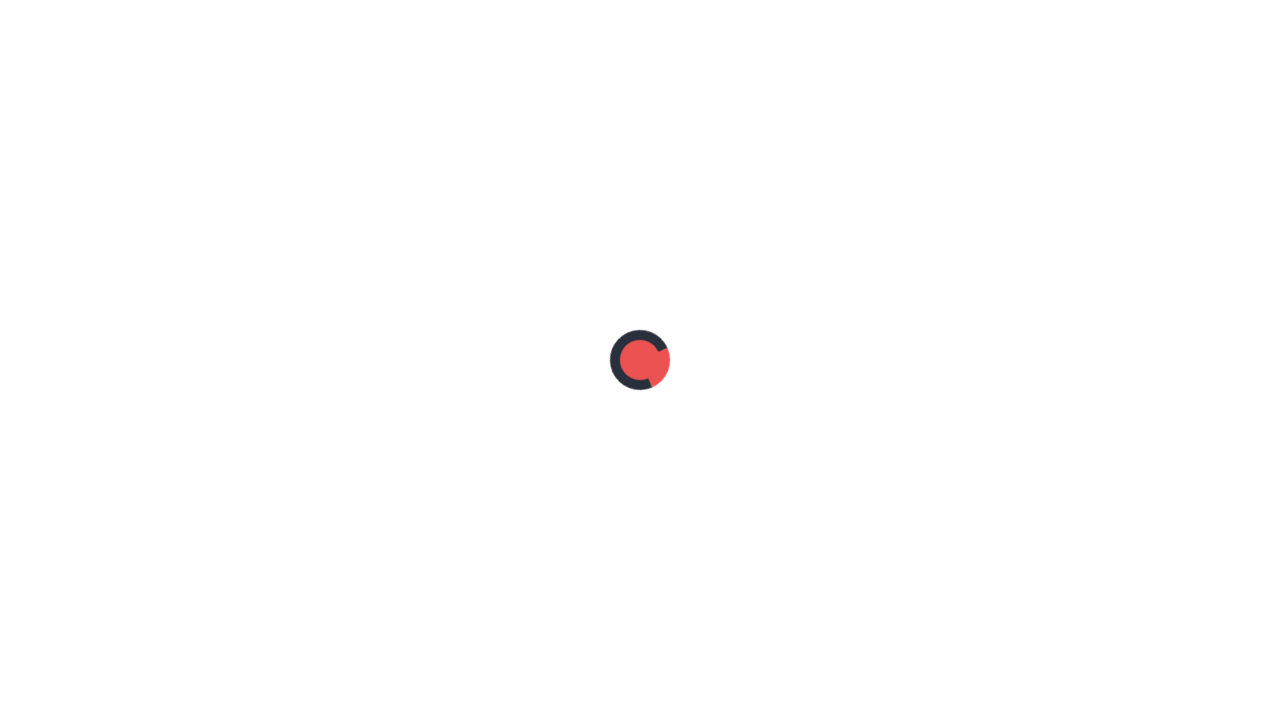

Retrieved text content from red paragraph element
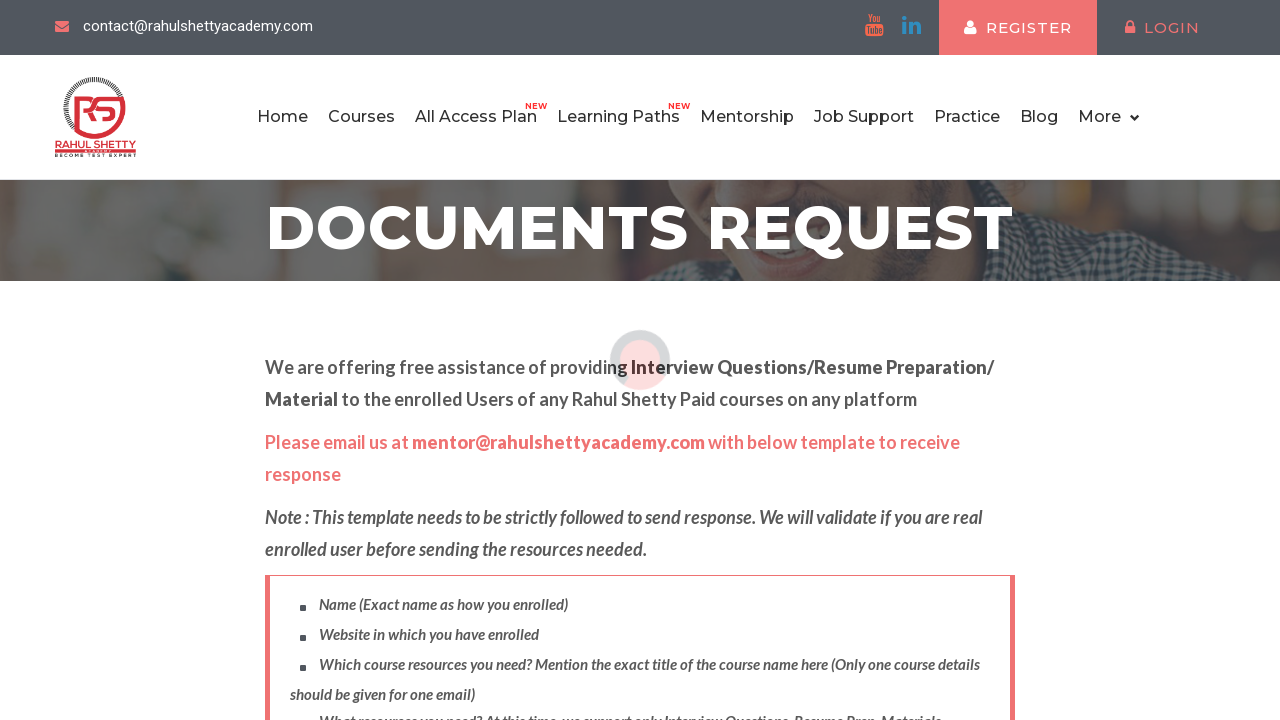

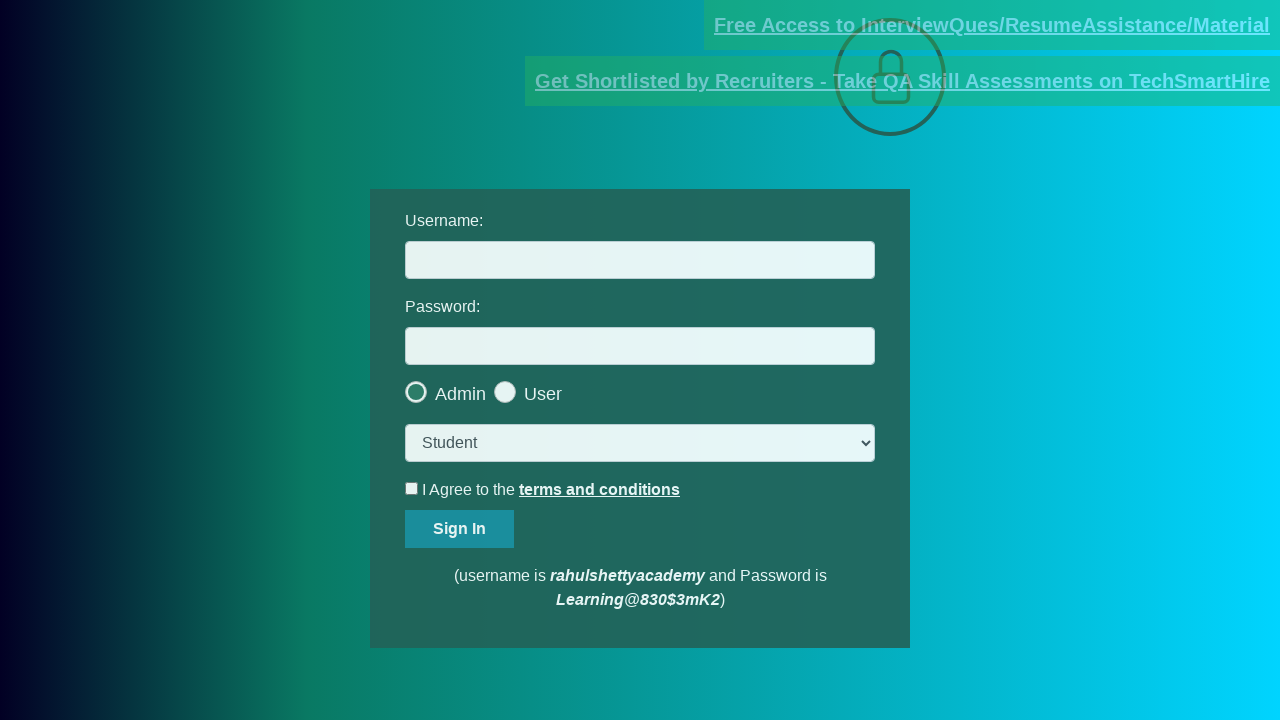